Tests the hotel search form by entering a location ("Warsaw"), filling in the newsletter email field, and submitting the search form to find available rooms.

Starting URL: https://hotel-testlab.coderslab.pl/en/

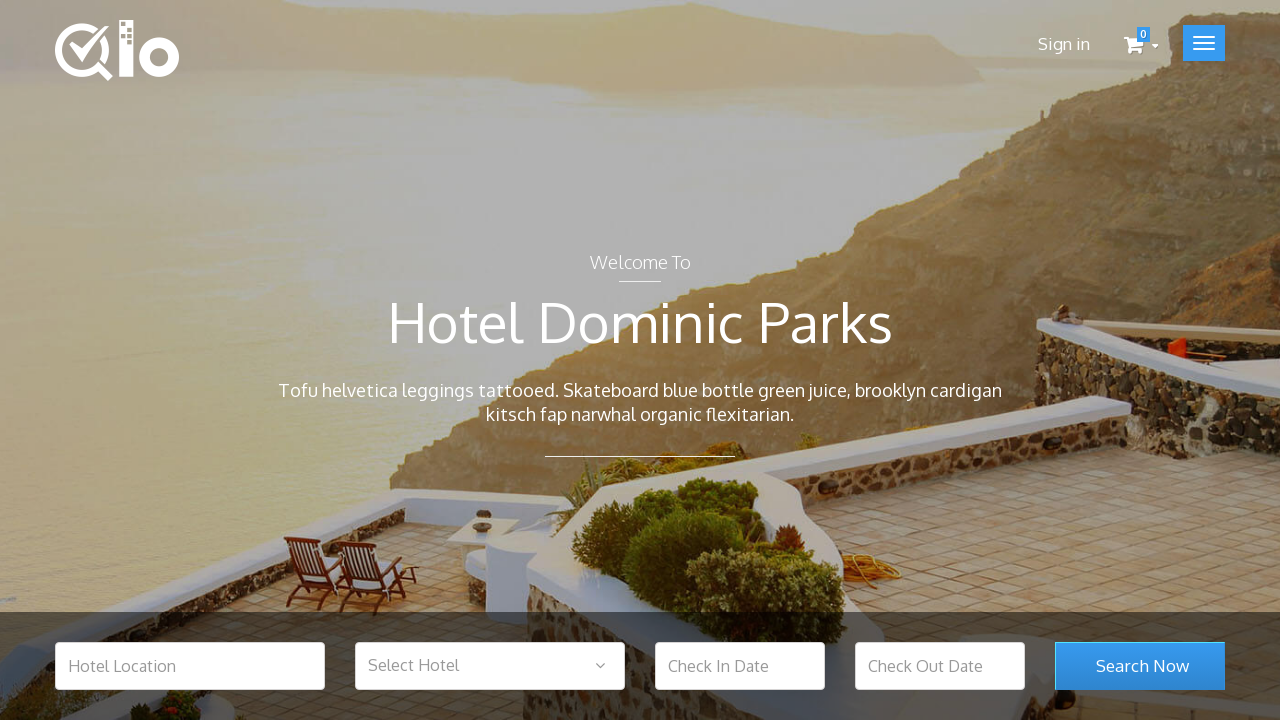

Filled hotel location field with 'Warsaw' on input[name='hotel_location']
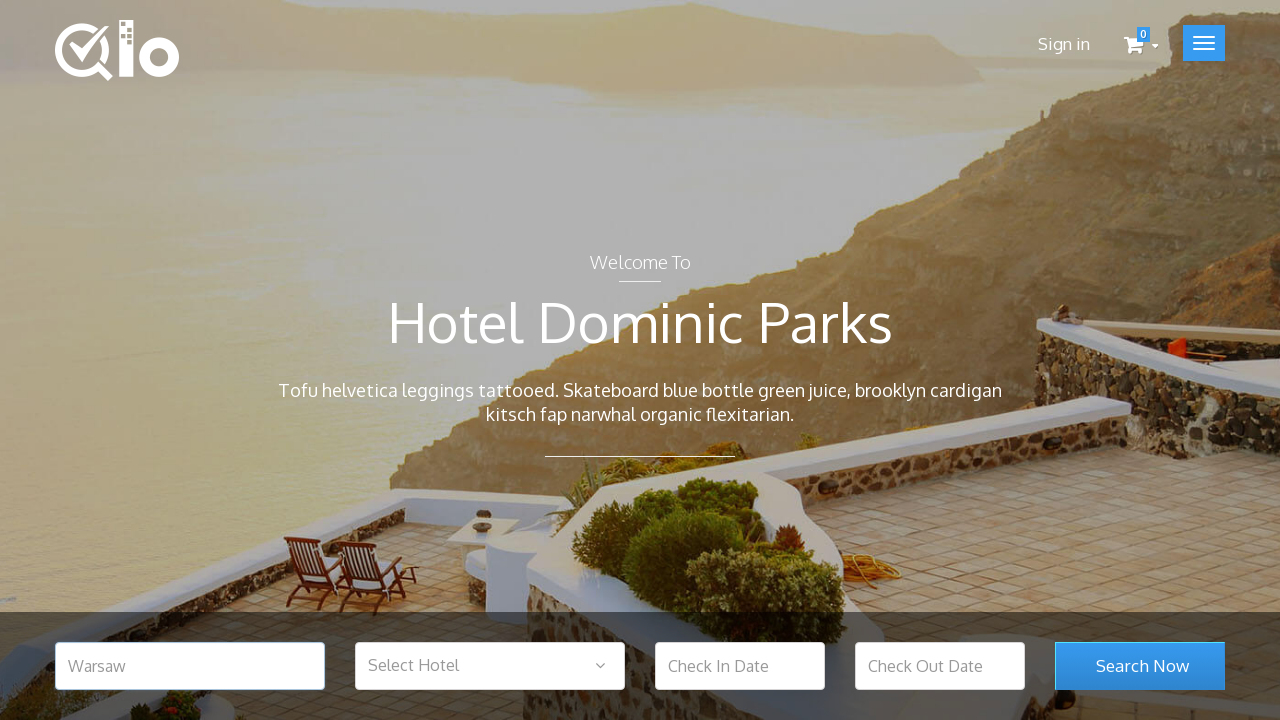

Filled newsletter email field with 'abcd1234@gmail.com' on input[name='email']
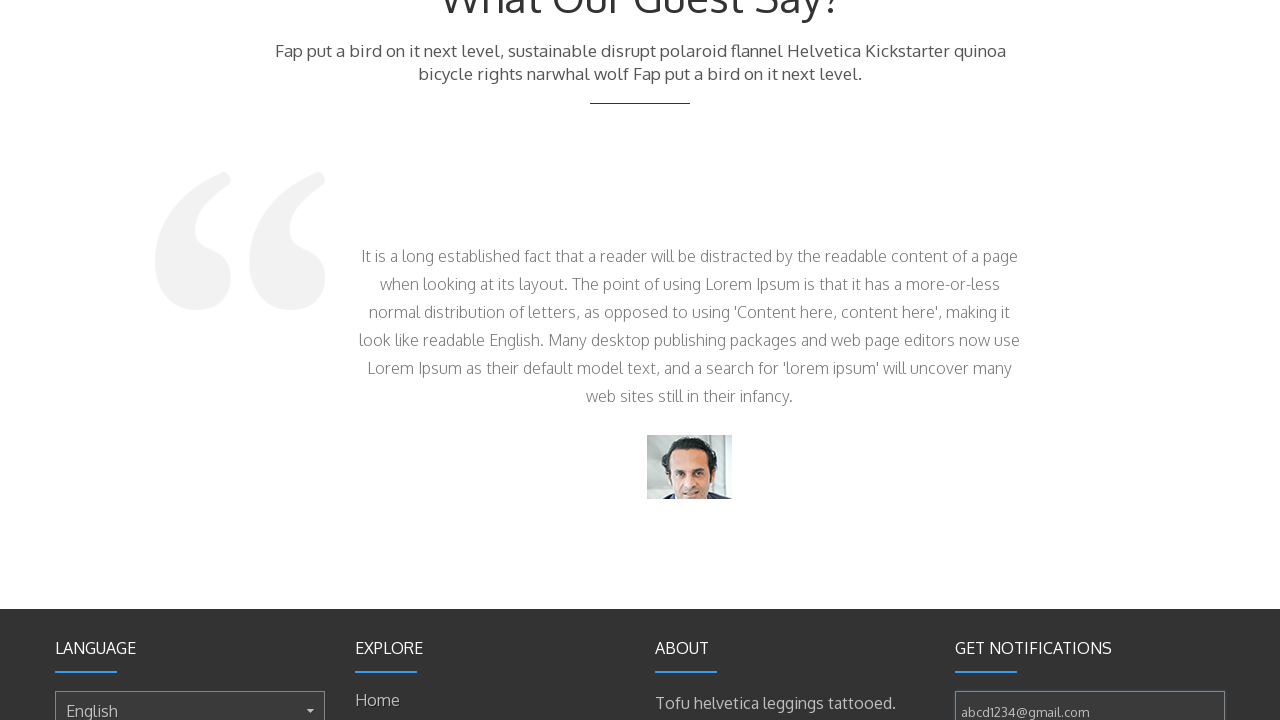

Clicked the search room submit button at (1140, 361) on [name='search_room_submit']
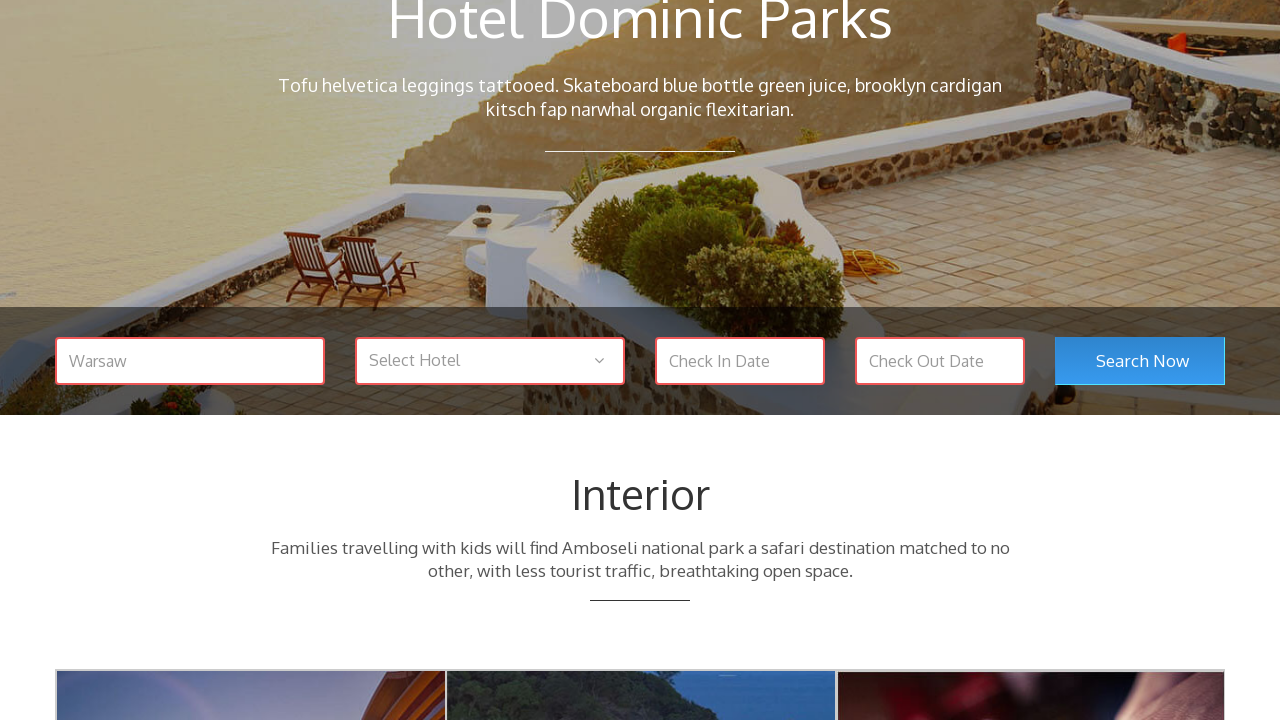

Waited for network idle state after search form submission
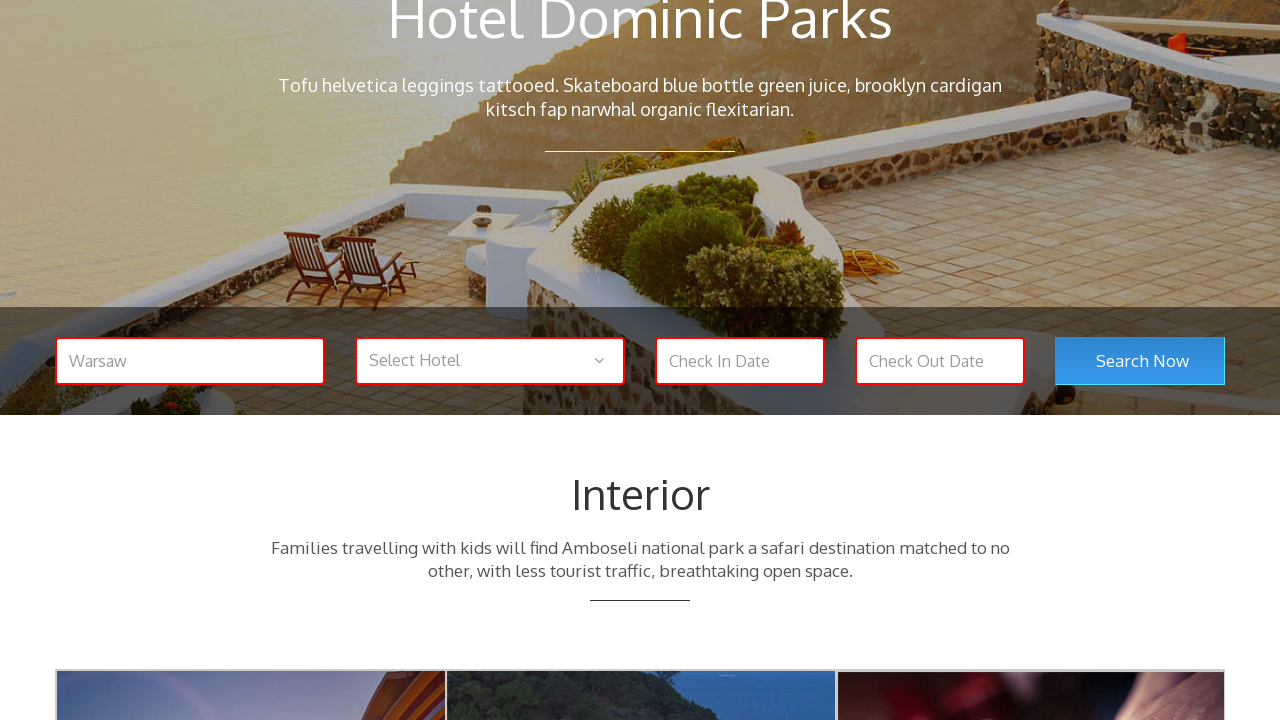

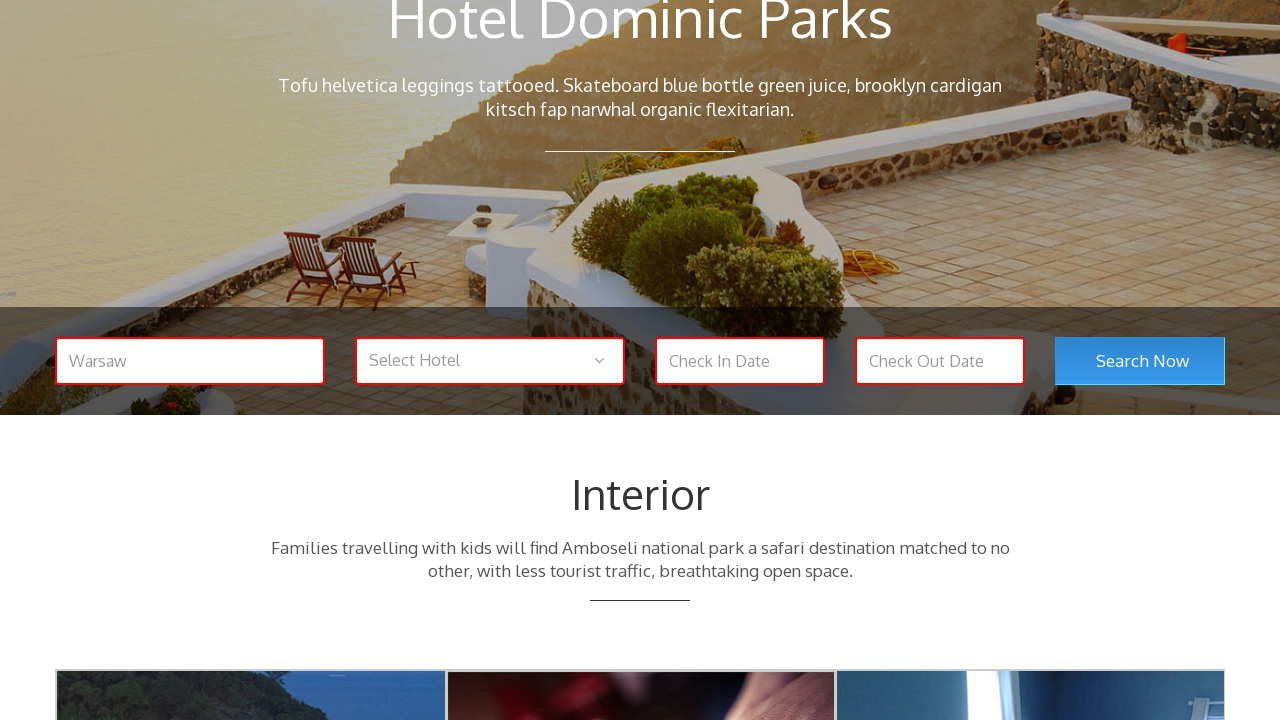